Tests checkbox and radio button interactions on a practice automation page by selecting specific options

Starting URL: https://rahulshettyacademy.com/AutomationPractice/

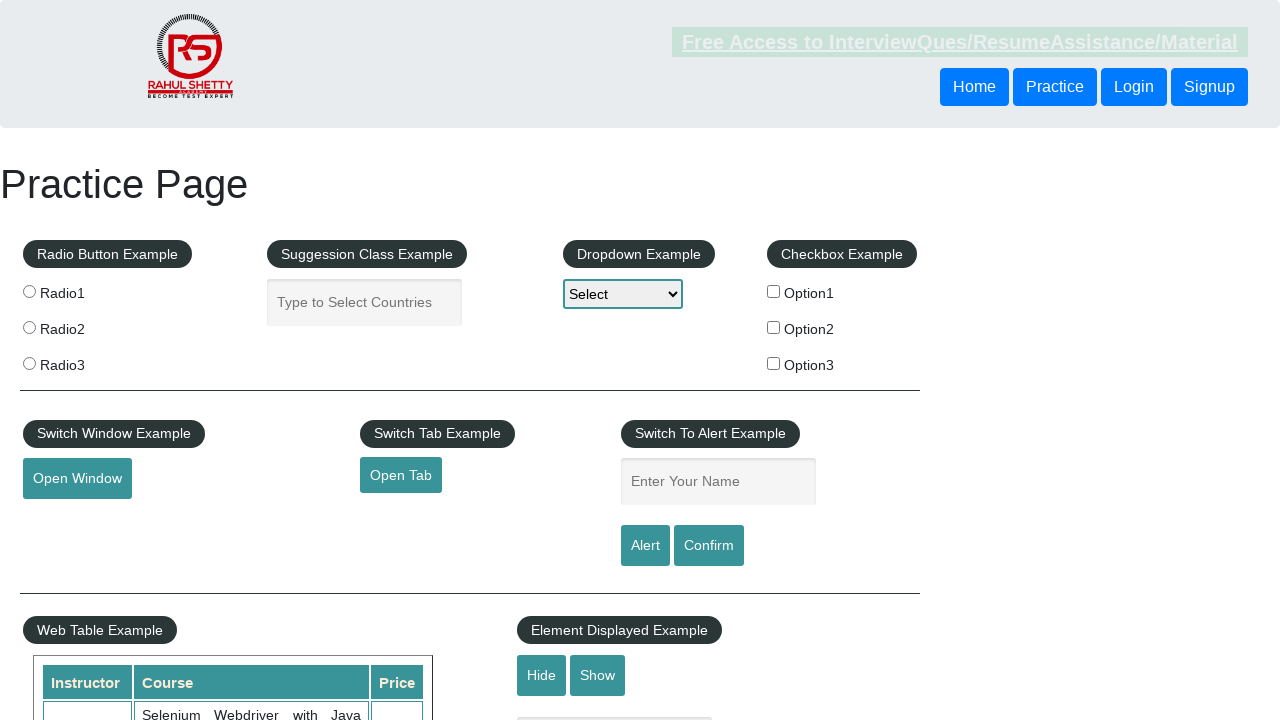

Navigated to automation practice page
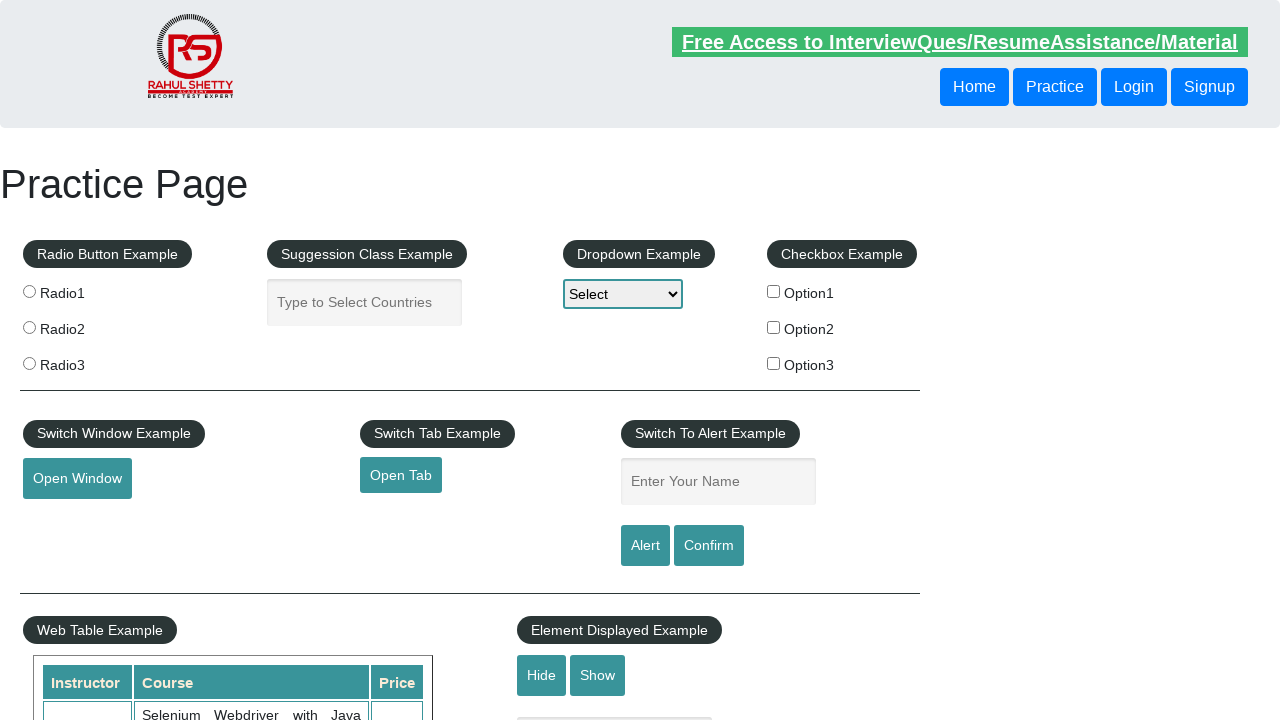

Located all checkboxes on the page
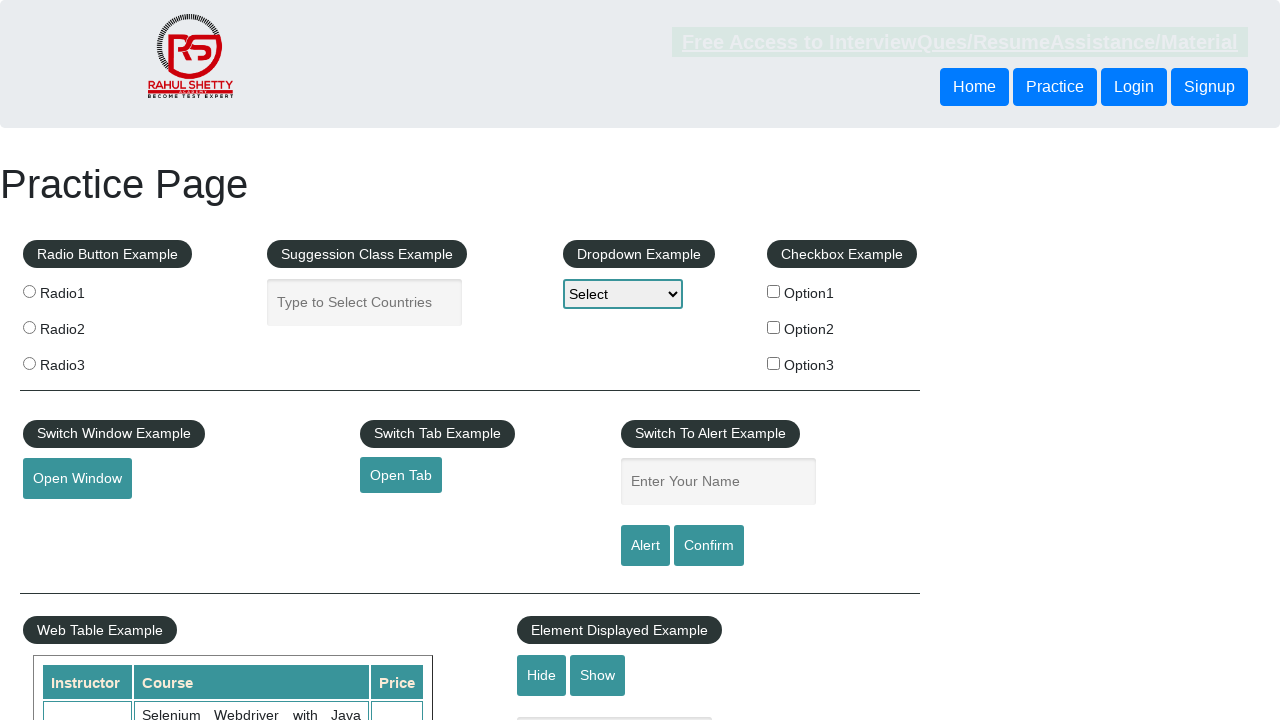

Selected checkbox with value 'option2' at (774, 327) on input[type='checkbox'] >> nth=1
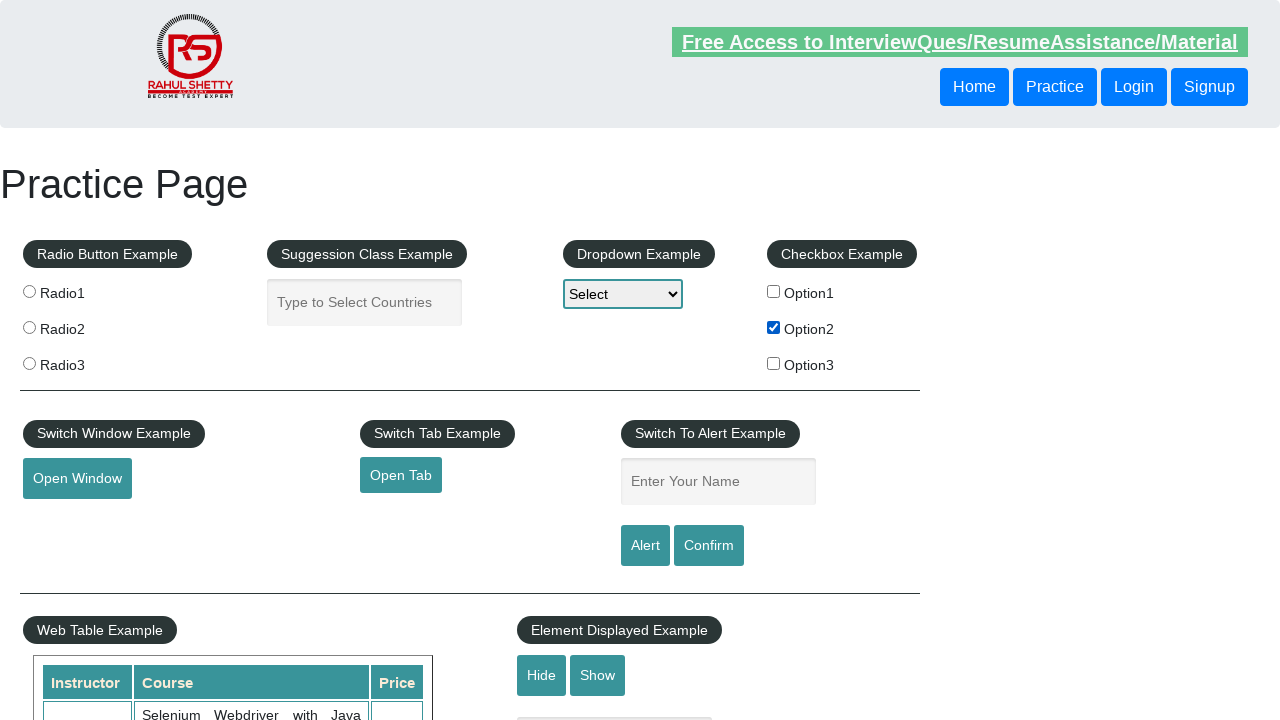

Located all radio buttons on the page
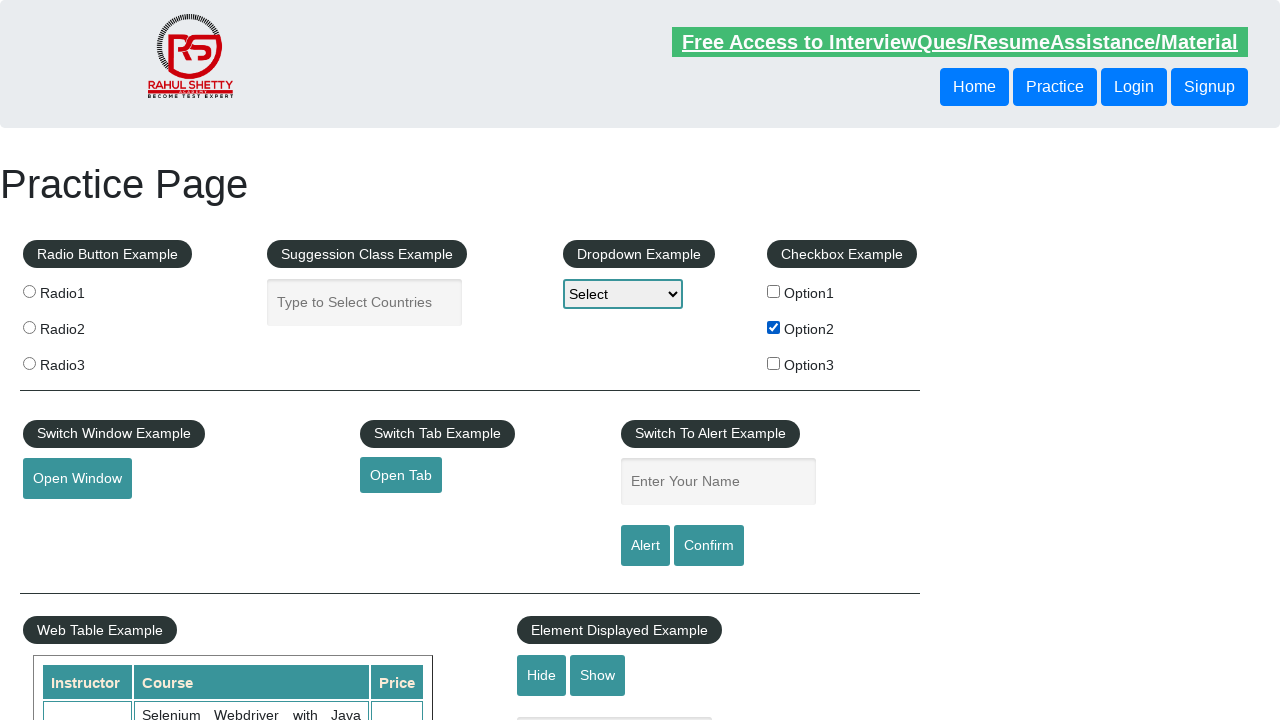

Selected the third radio button at (29, 363) on input[name='radioButton'] >> nth=2
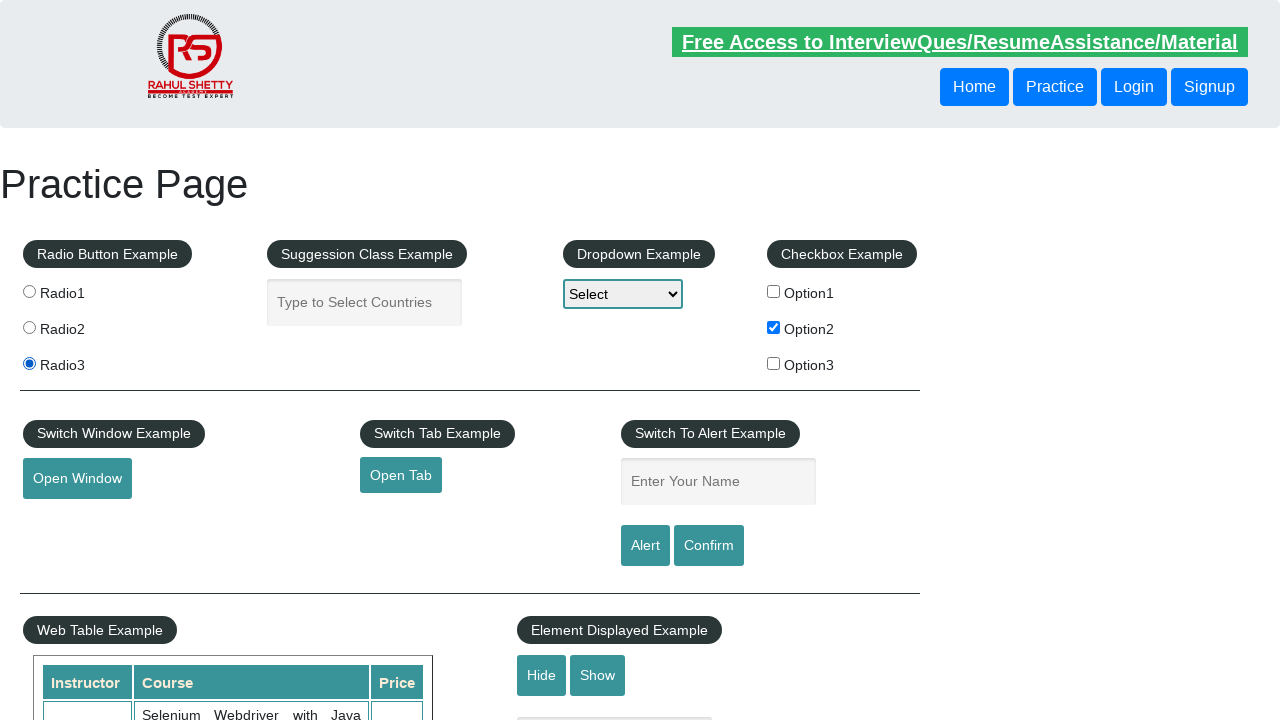

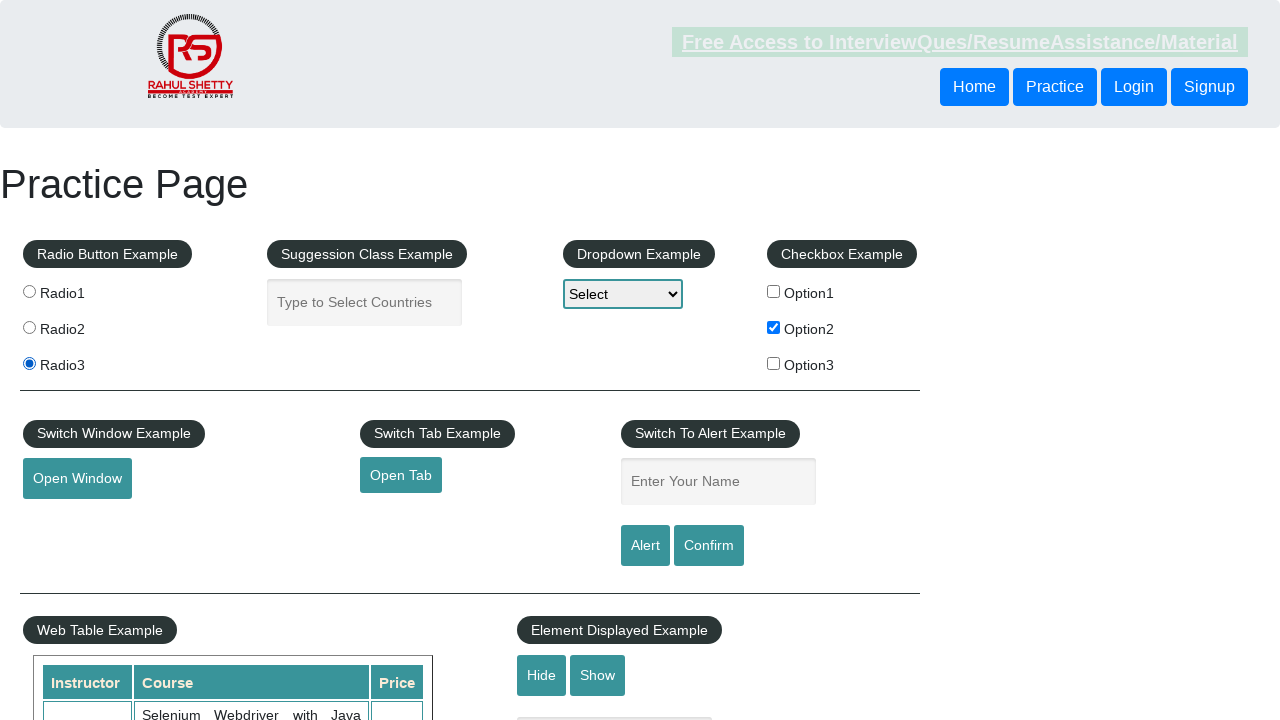